Tests the Playwright homepage by verifying the title contains "Playwright", checking the "Get Started" link has the correct href attribute, clicking it, and verifying navigation to the intro page.

Starting URL: https://playwright.dev

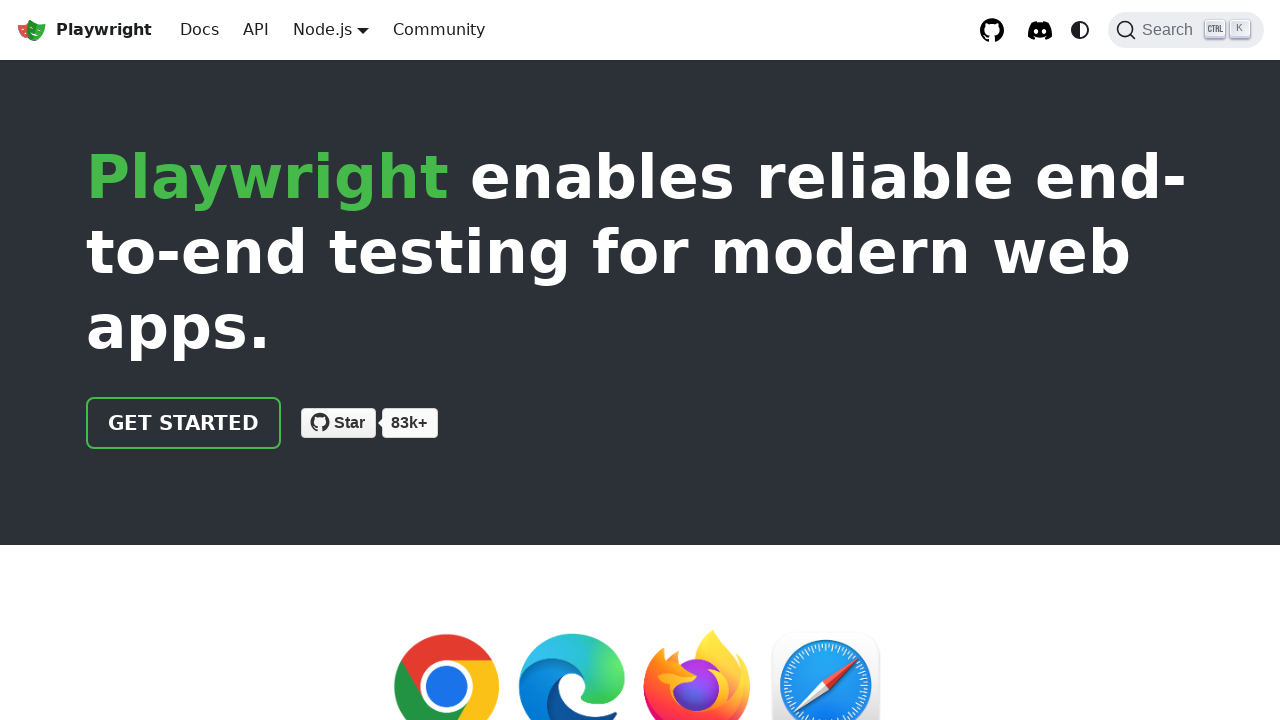

Verified page title contains 'Playwright'
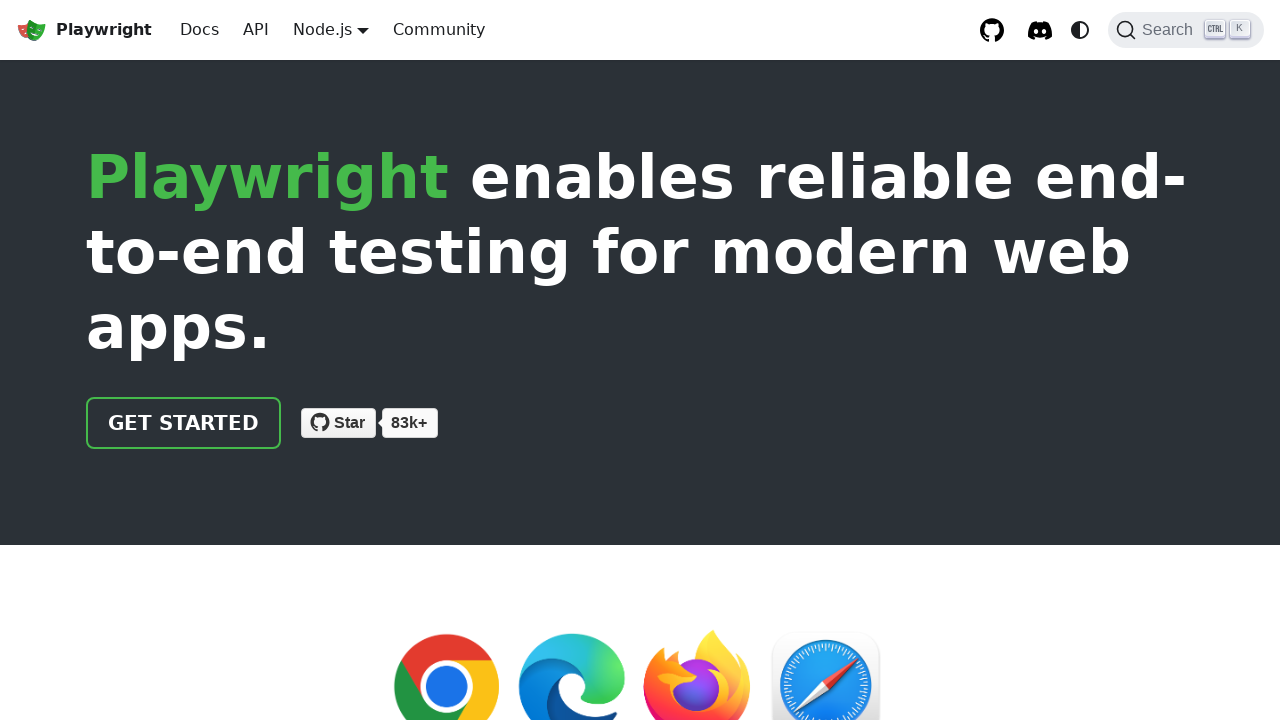

Created locator for 'Get Started' link
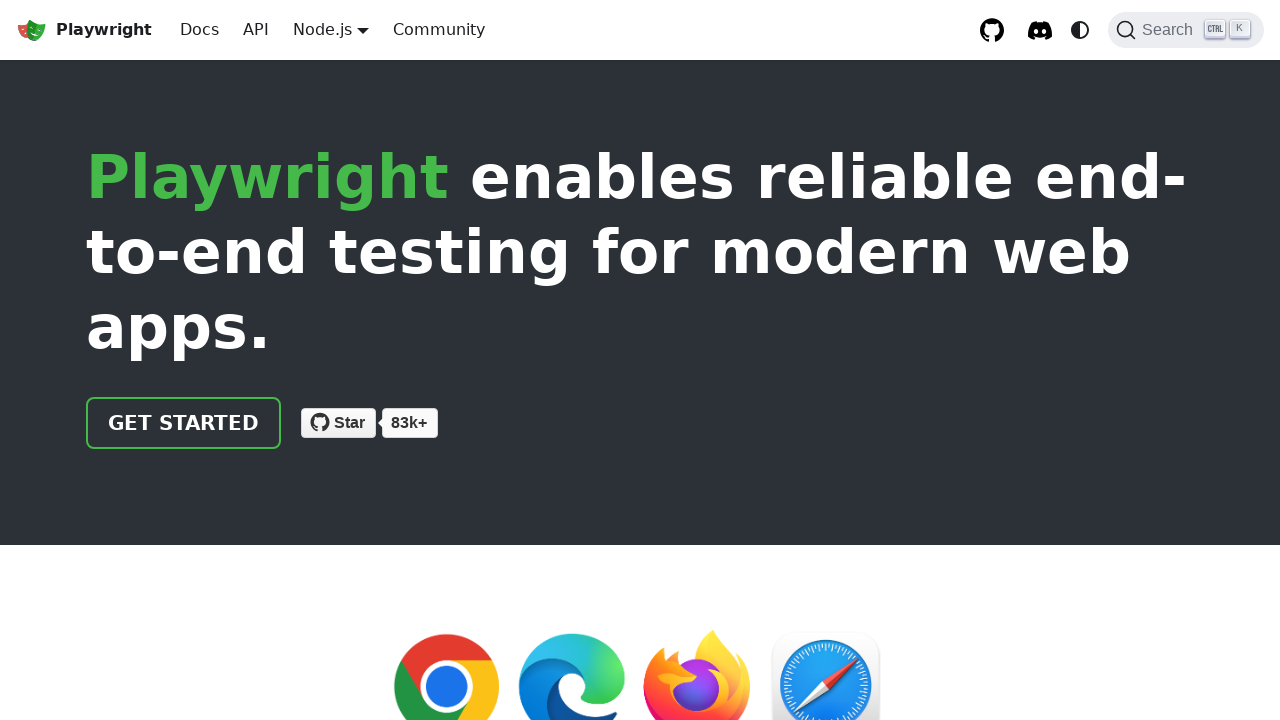

Verified 'Get Started' link href attribute is '/docs/intro'
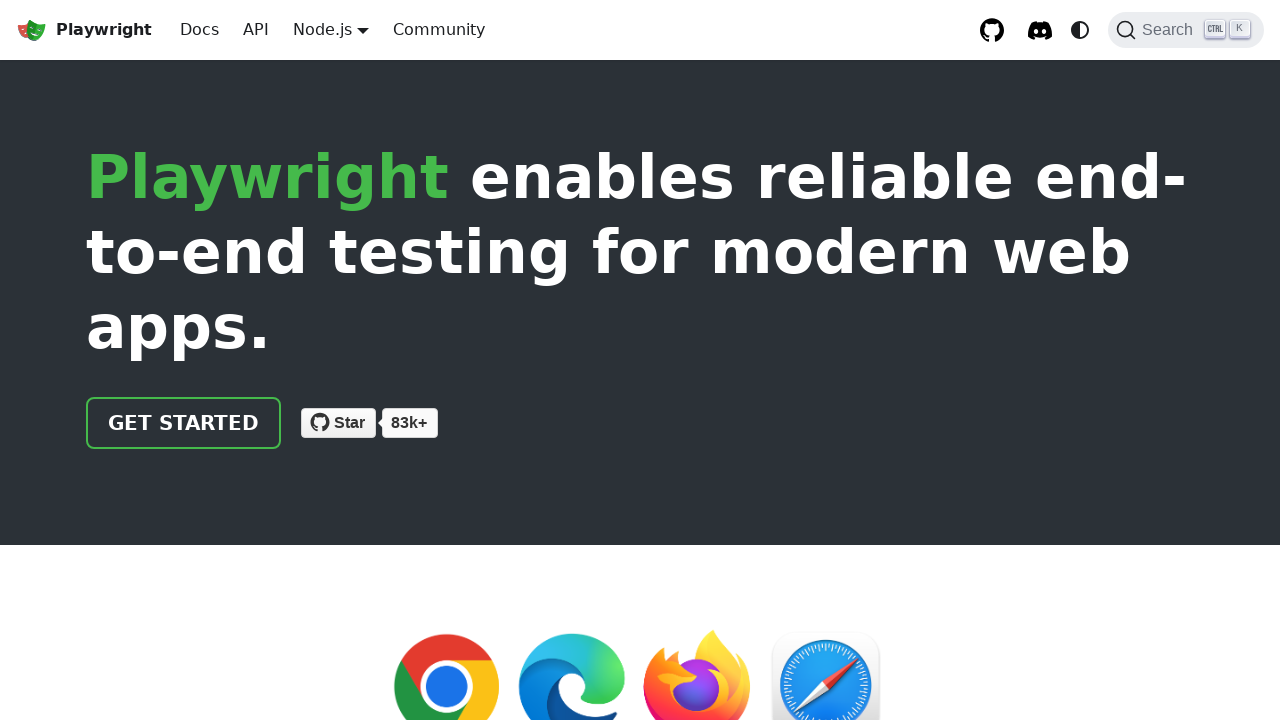

Clicked the 'Get Started' link at (184, 423) on text=Get Started
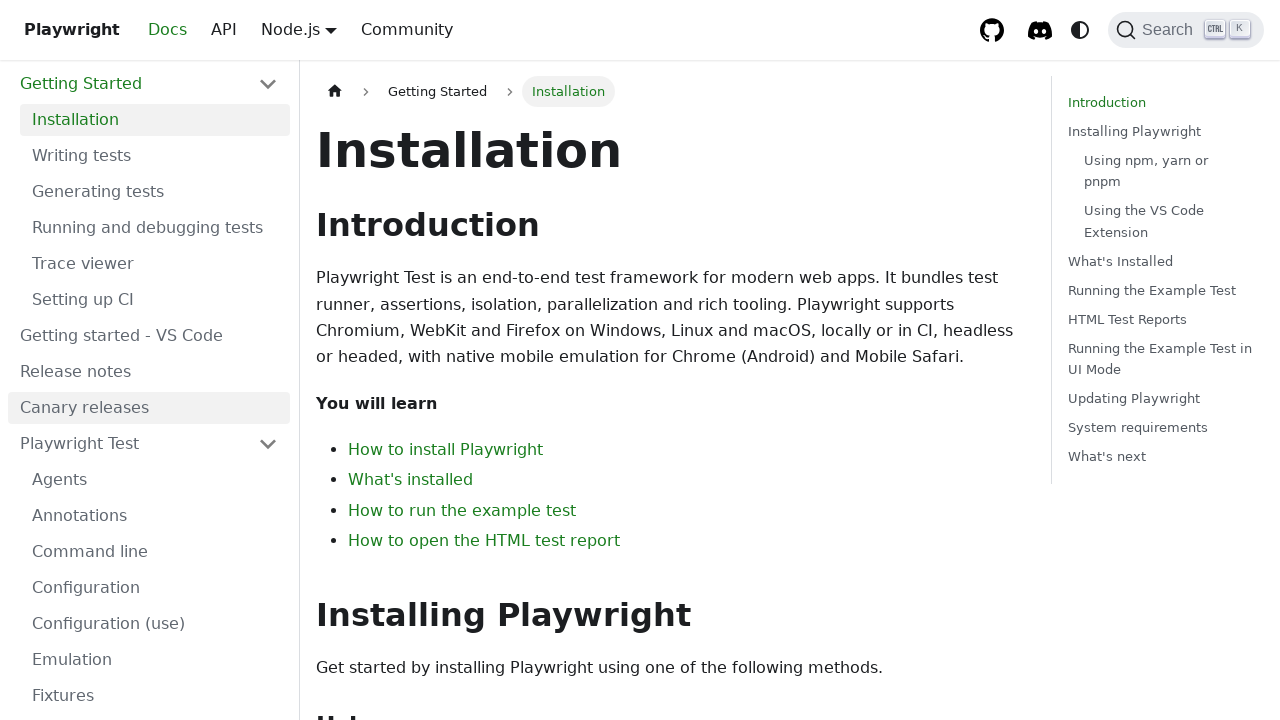

Verified page URL contains 'intro' after navigation
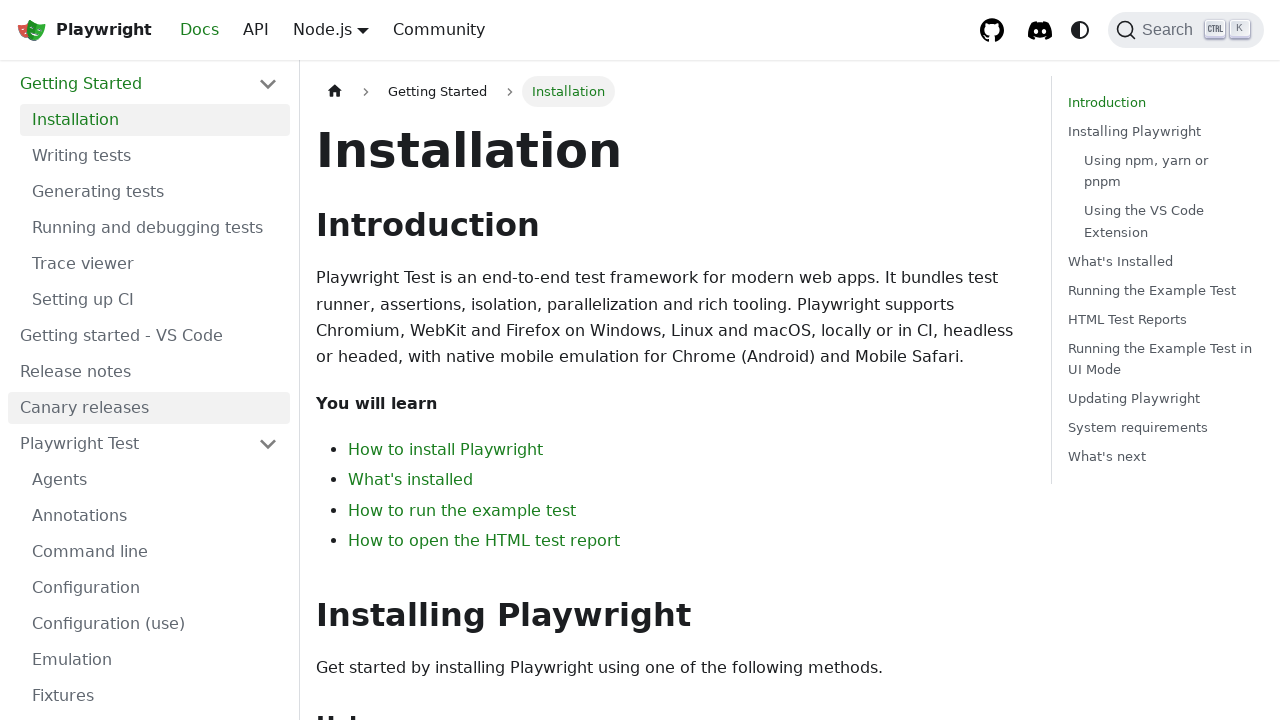

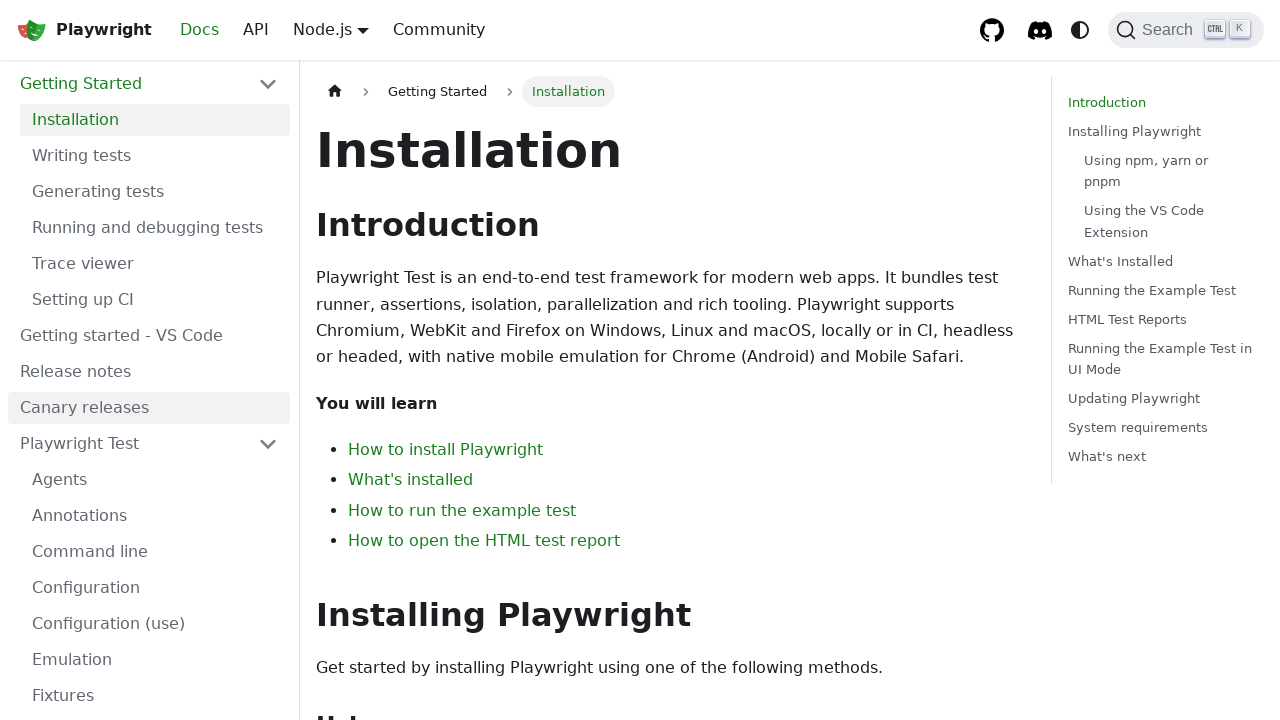